Tests hover functionality by moving mouse over an element and verifying that hidden text appears on hover

Starting URL: http://the-internet.herokuapp.com/hovers

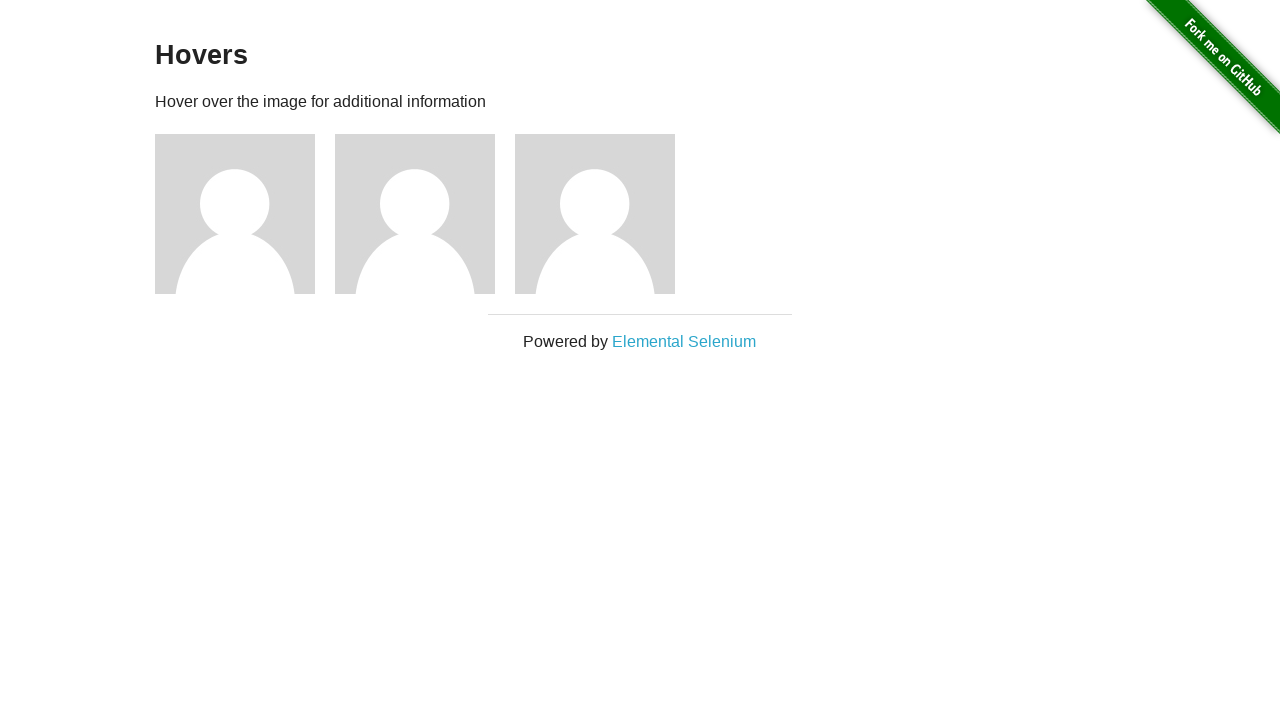

Located the second figure element on the page
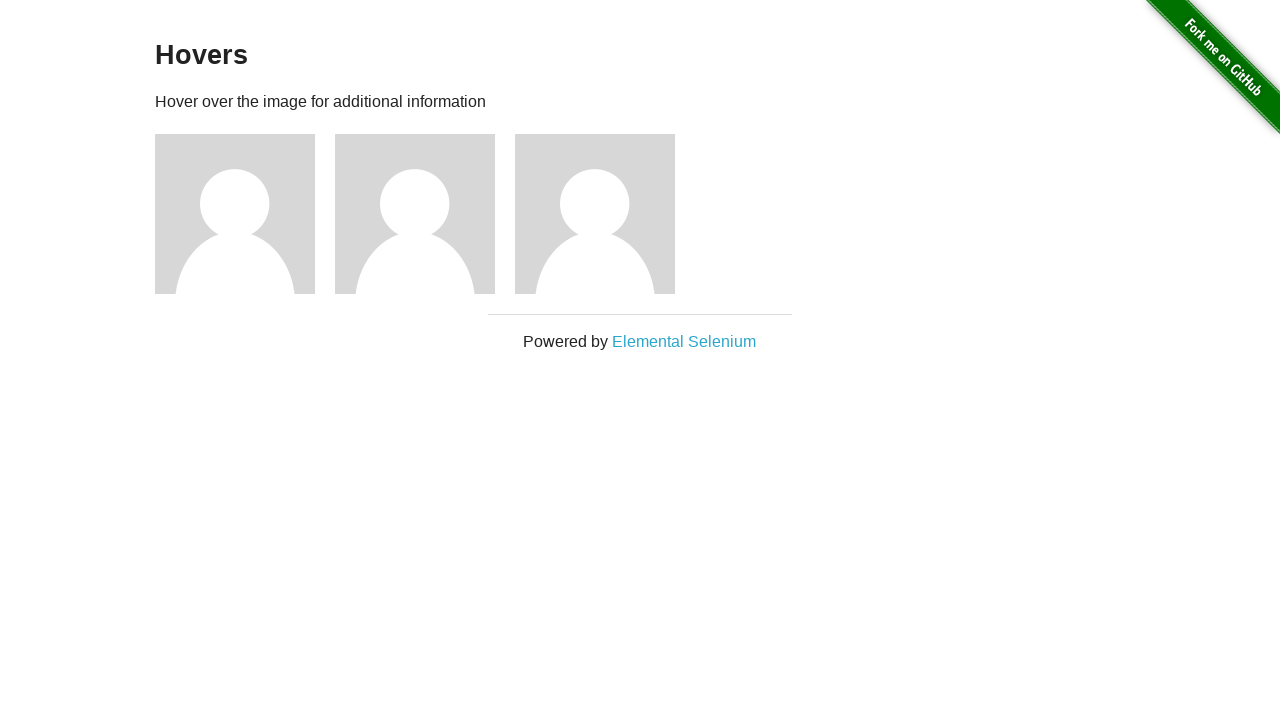

Hovered over the second figure element to reveal hidden text at (425, 214) on xpath=//div[@class='figure'][2]
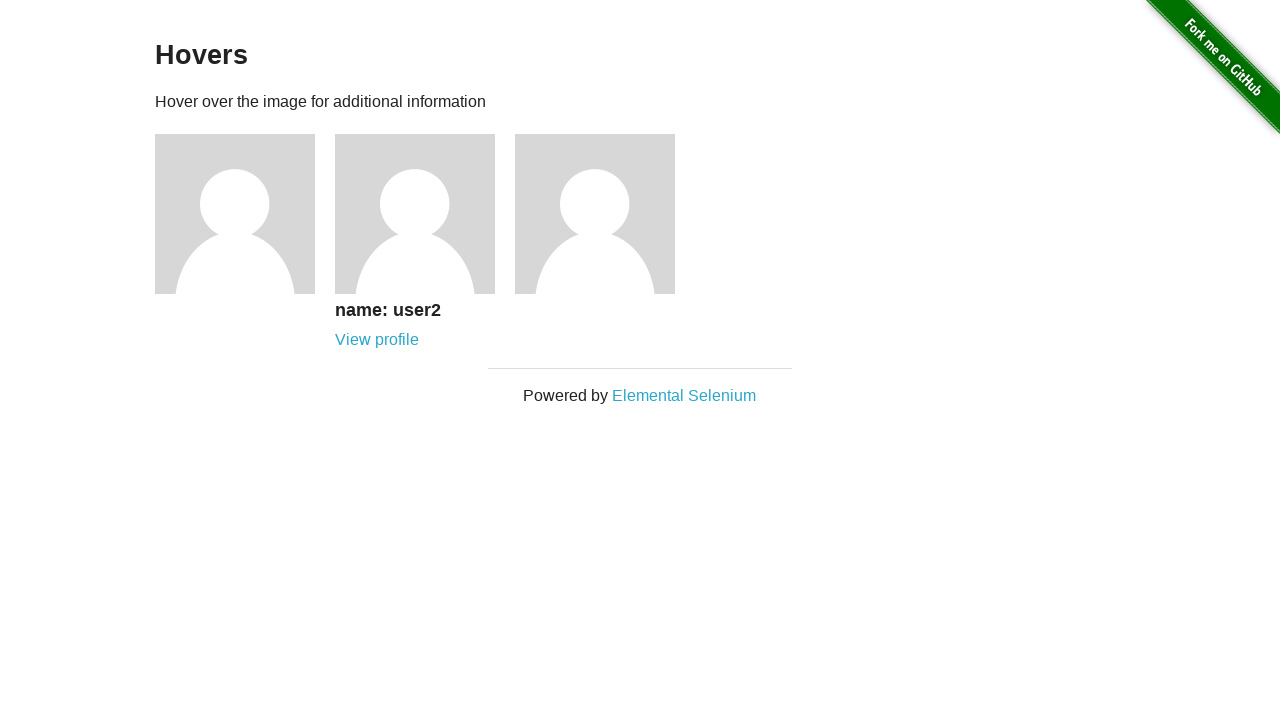

Verified hidden text 'name: user2' appeared after hover
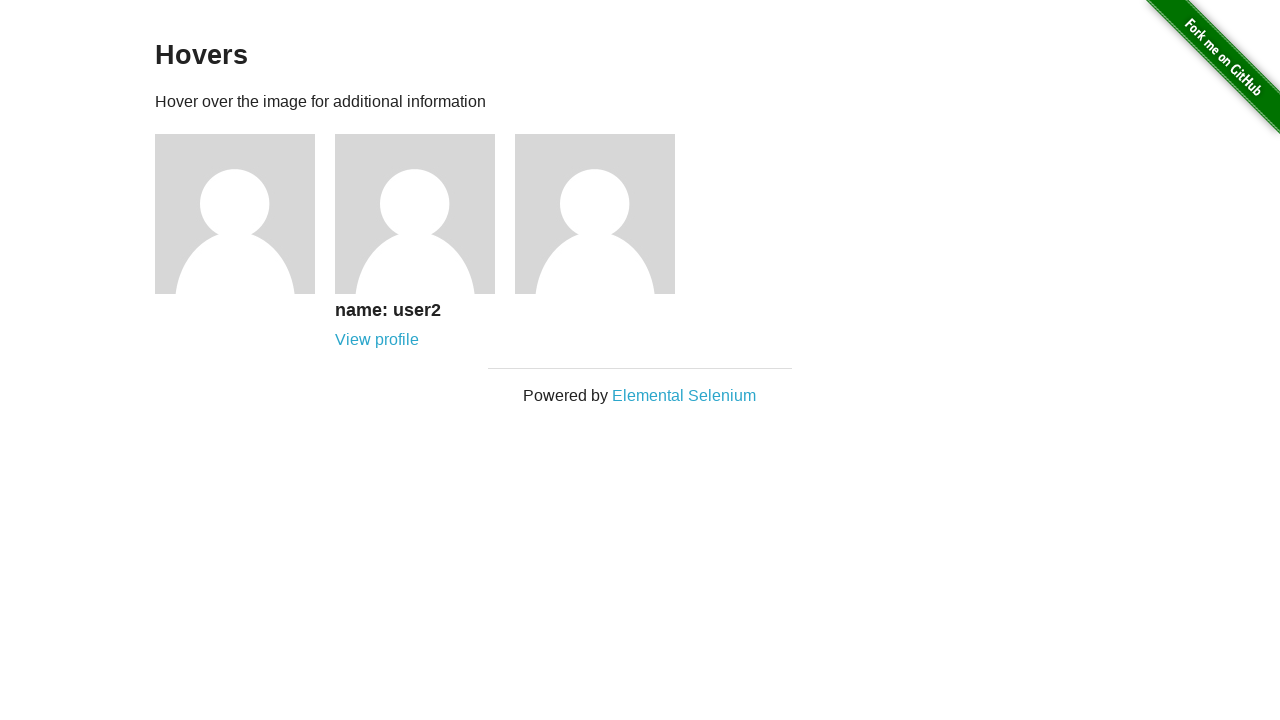

Located the revealed text element
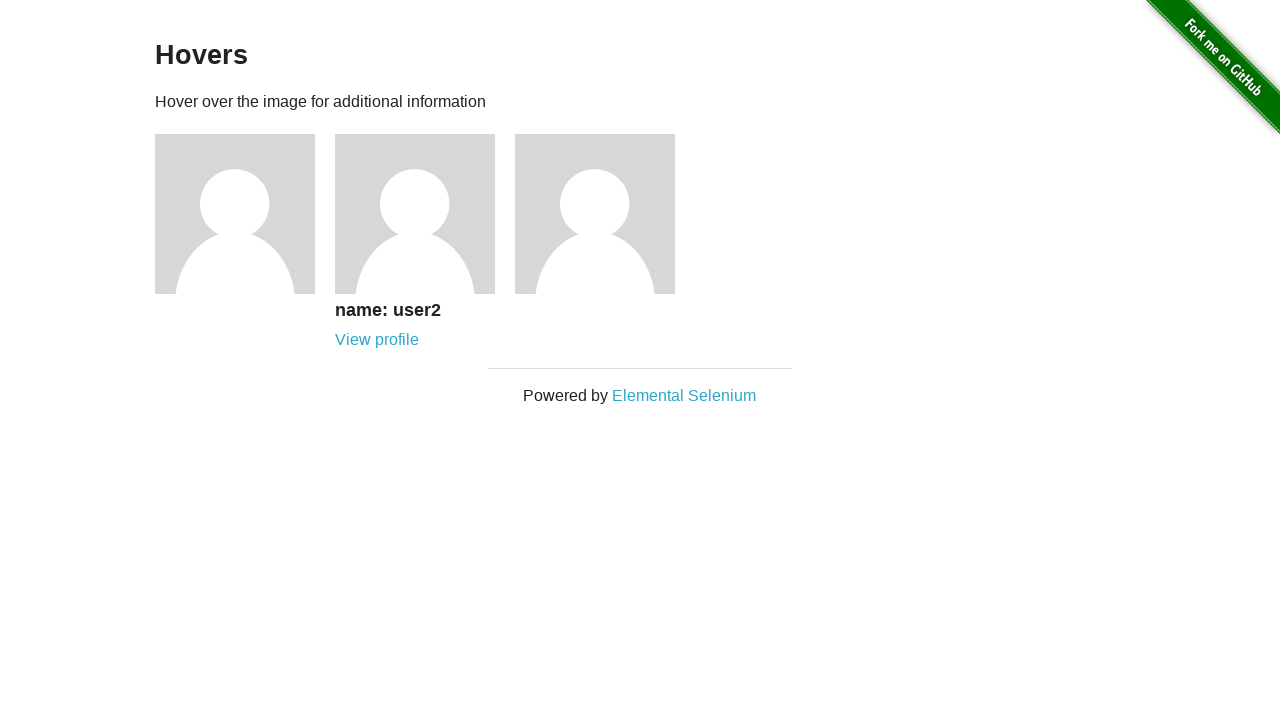

Extracted text content: 'name: user2'
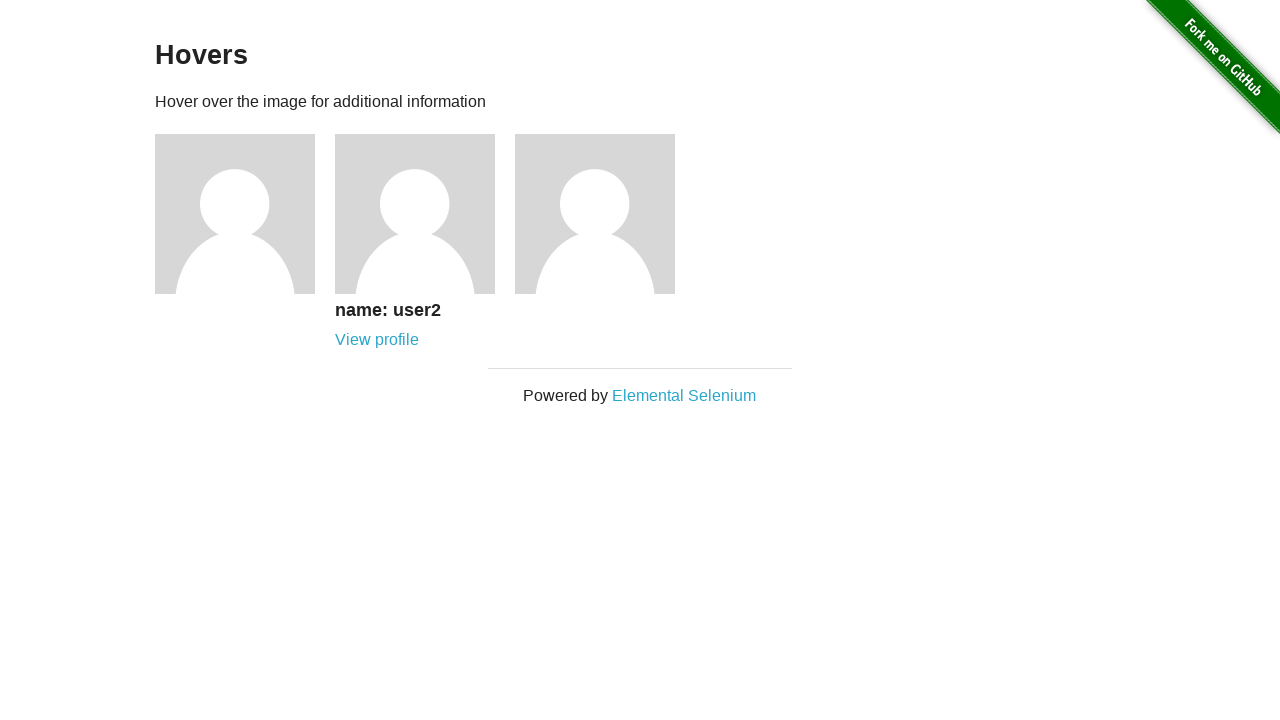

Validated text against 10-character pattern
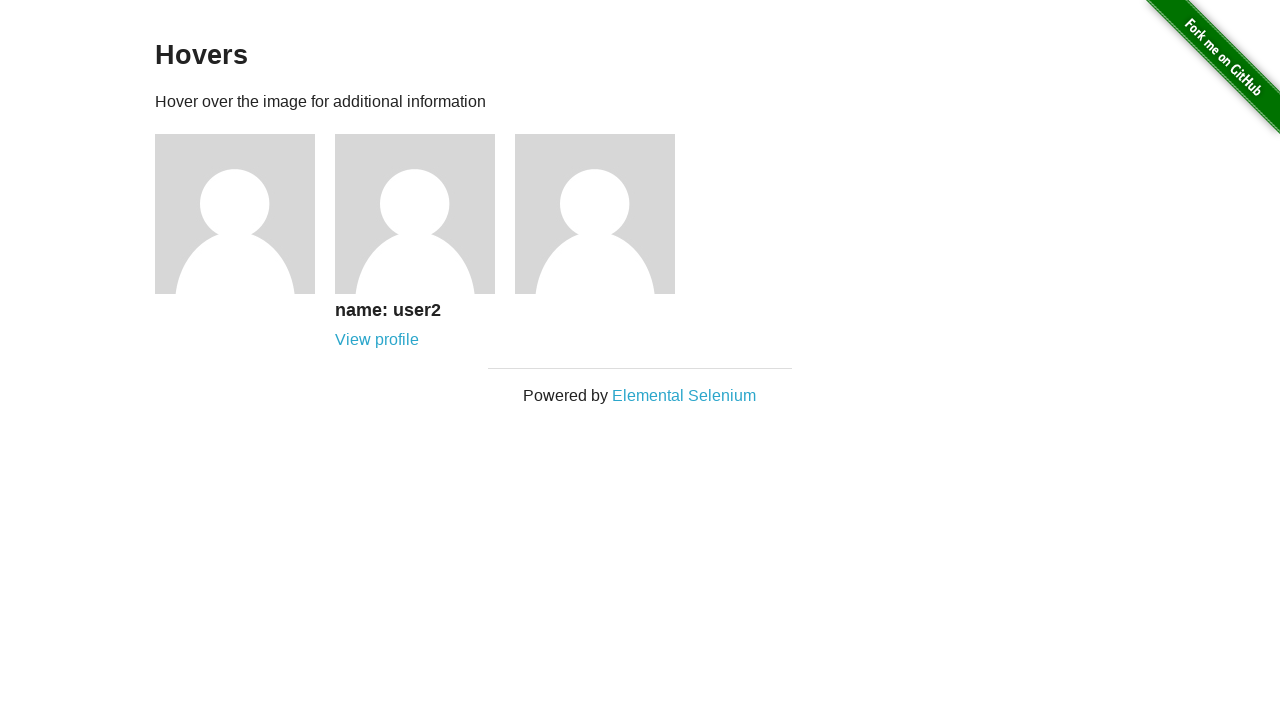

Validated text against 11-character pattern
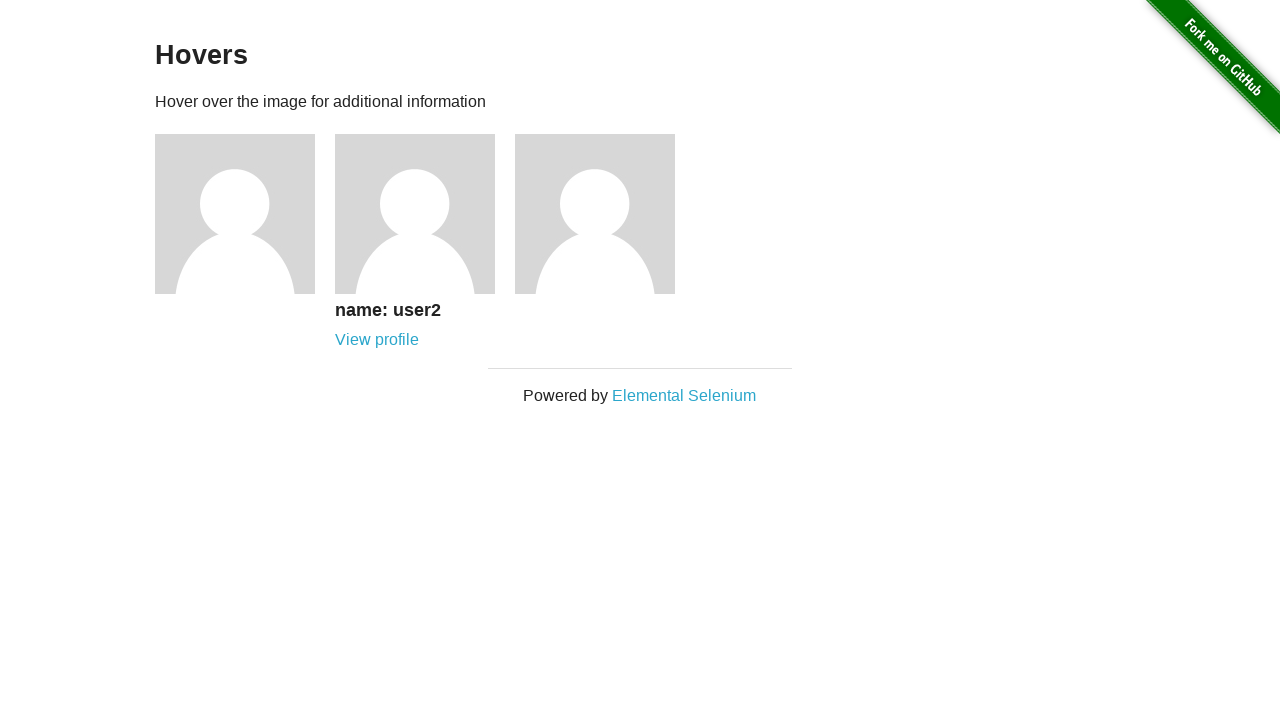

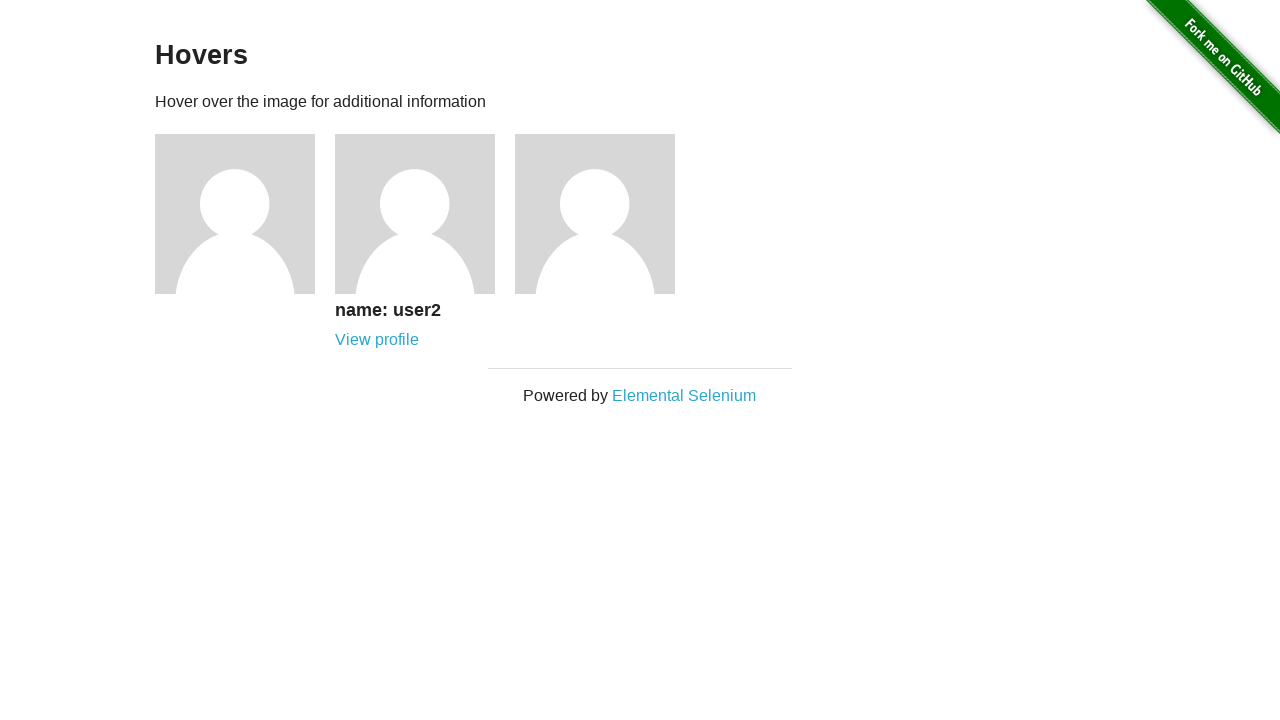